Tests adding multiple todo items by filling the input field and pressing Enter, then verifying the list contains the added items

Starting URL: https://demo.playwright.dev/todomvc

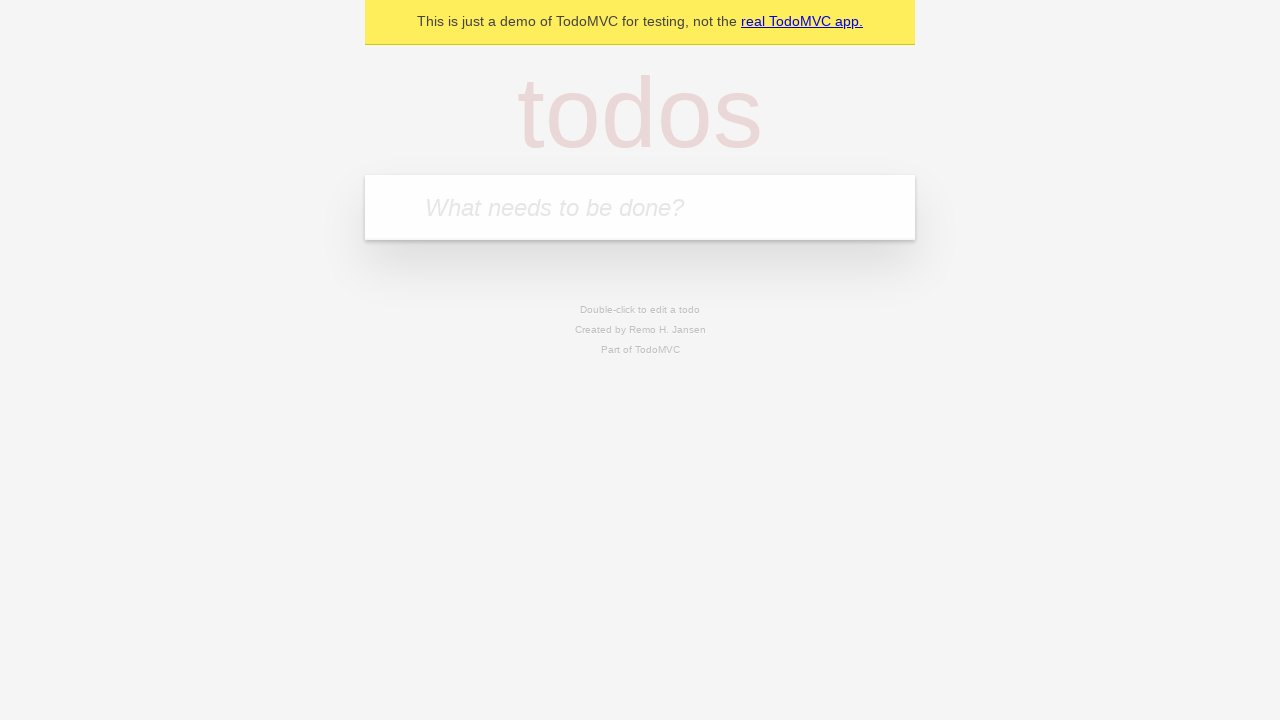

Filled todo input field with 'buy some cheese' on internal:attr=[placeholder="What needs to be done?"i]
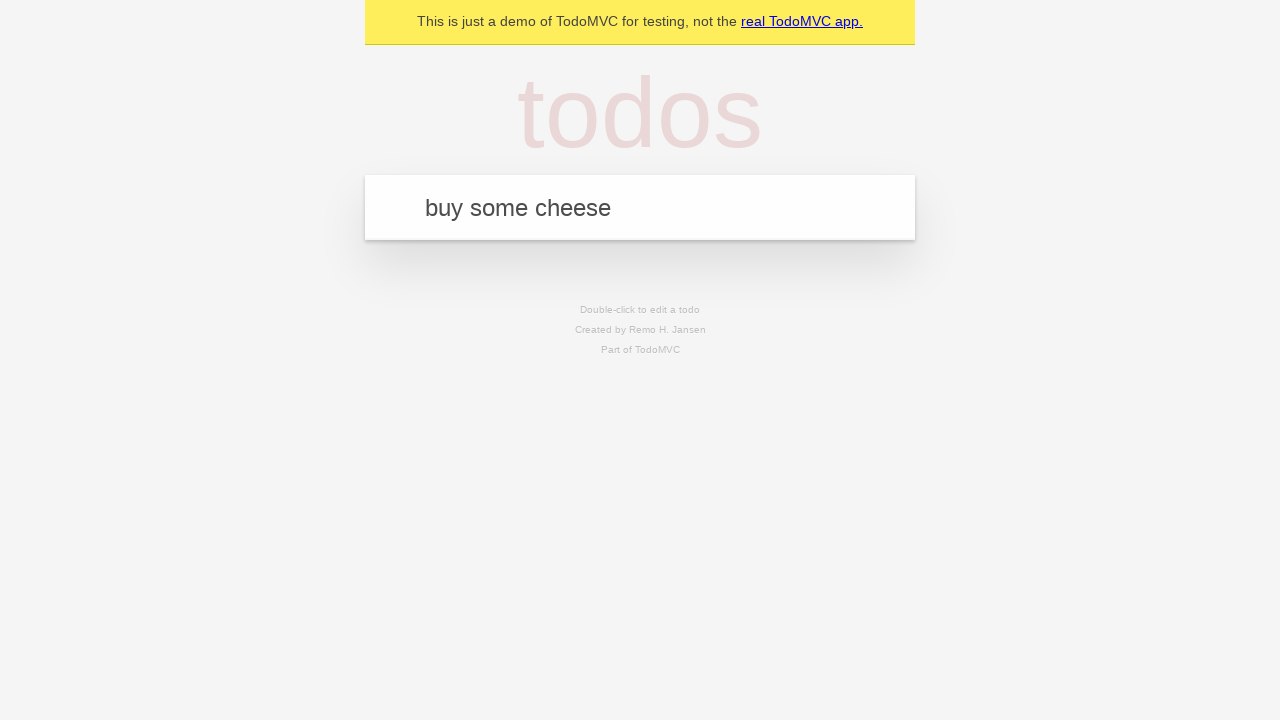

Pressed Enter to add first todo item on internal:attr=[placeholder="What needs to be done?"i]
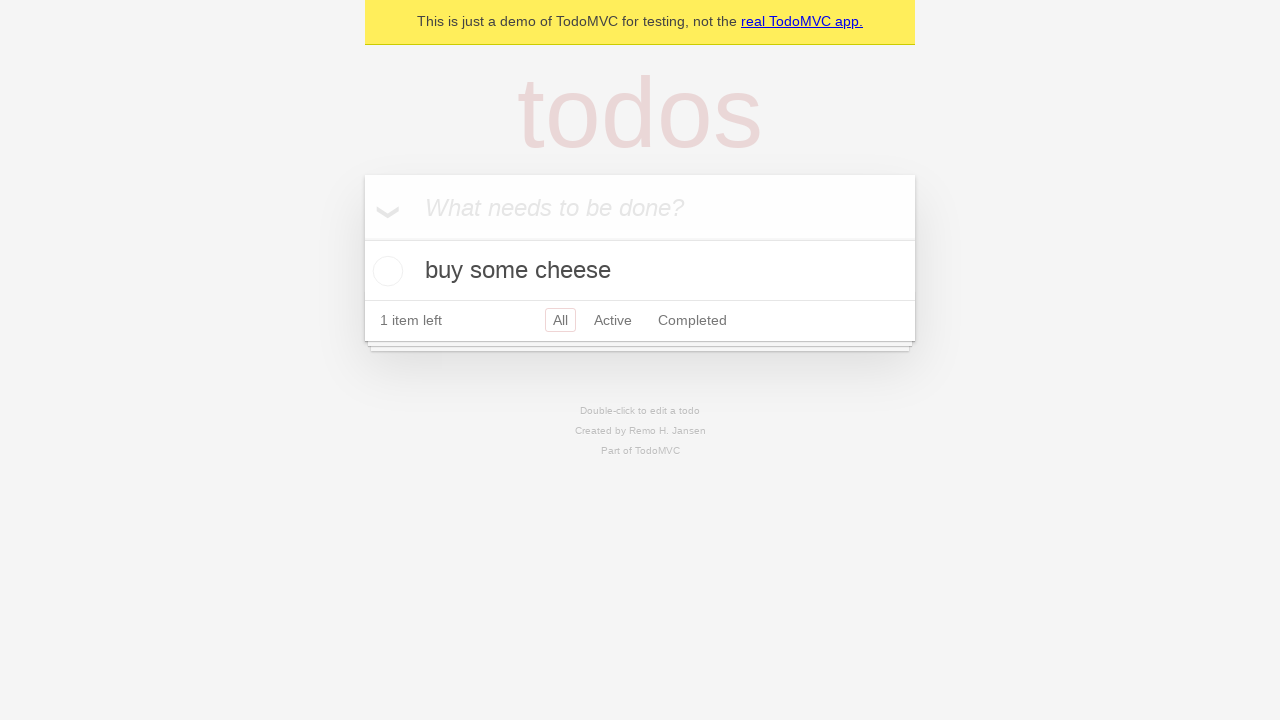

First todo item appeared in the list
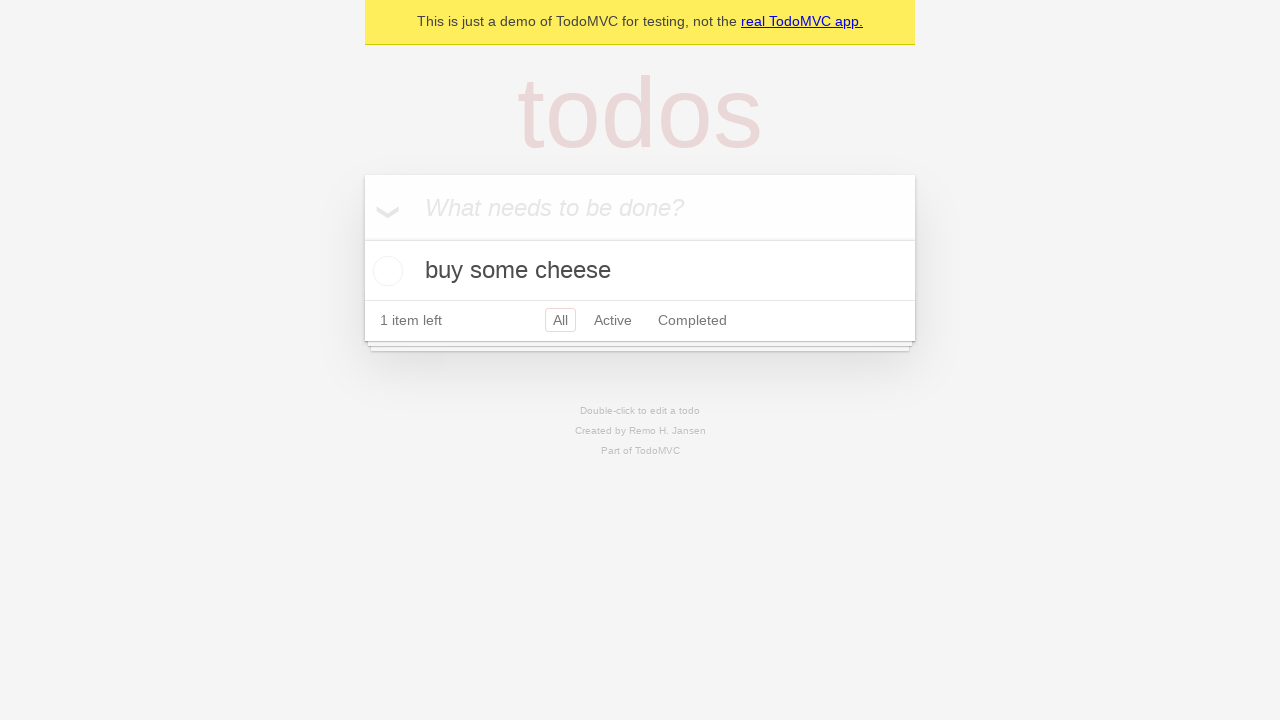

Filled todo input field with 'feed the cat' on internal:attr=[placeholder="What needs to be done?"i]
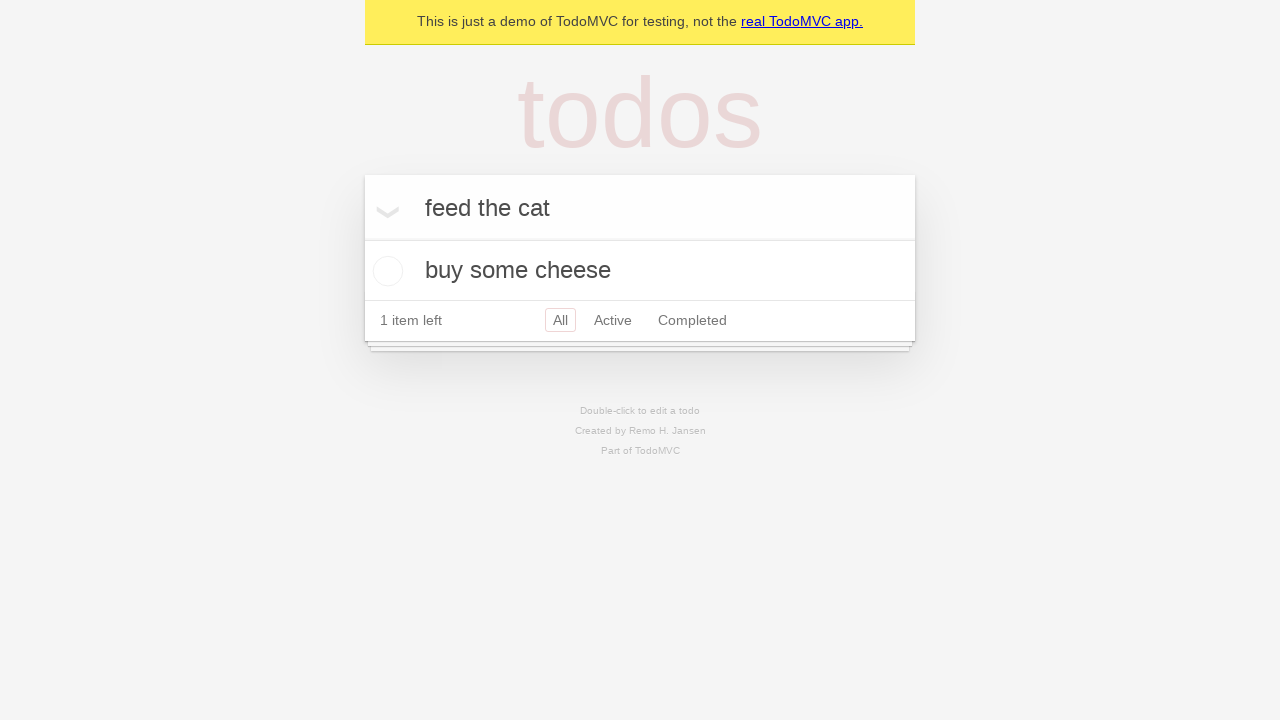

Pressed Enter to add second todo item on internal:attr=[placeholder="What needs to be done?"i]
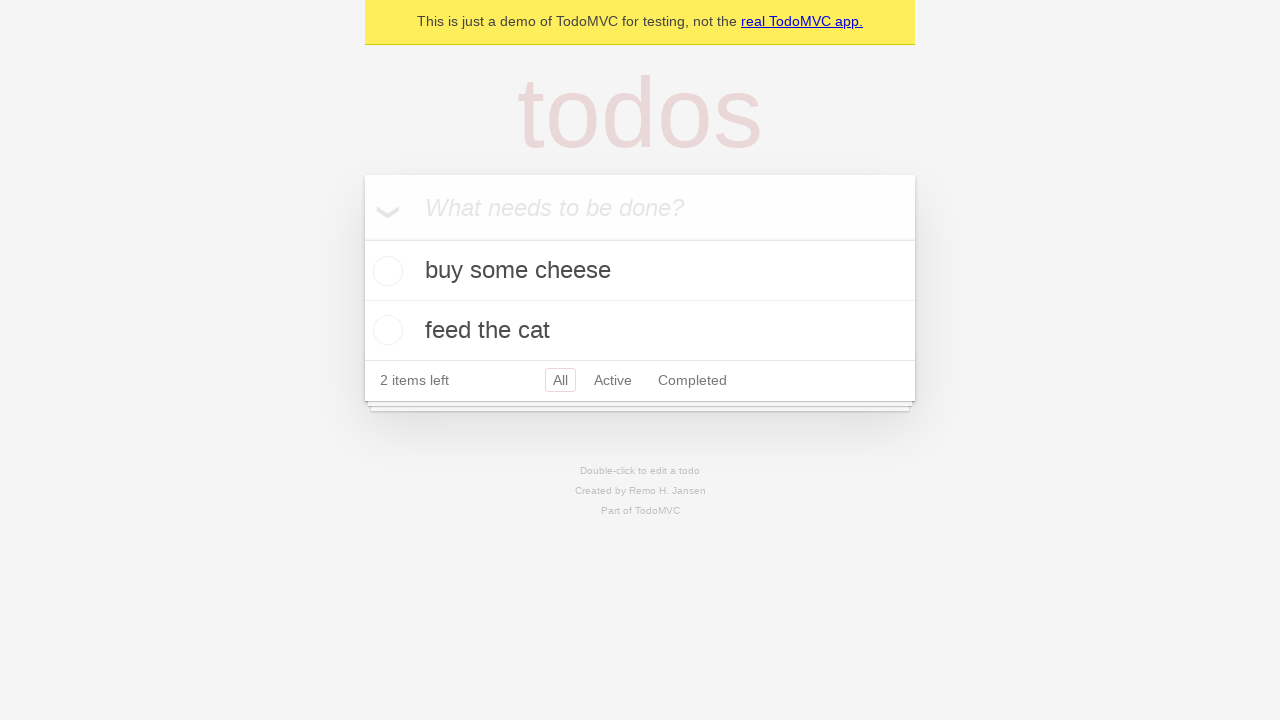

Both todo items are now visible in the list
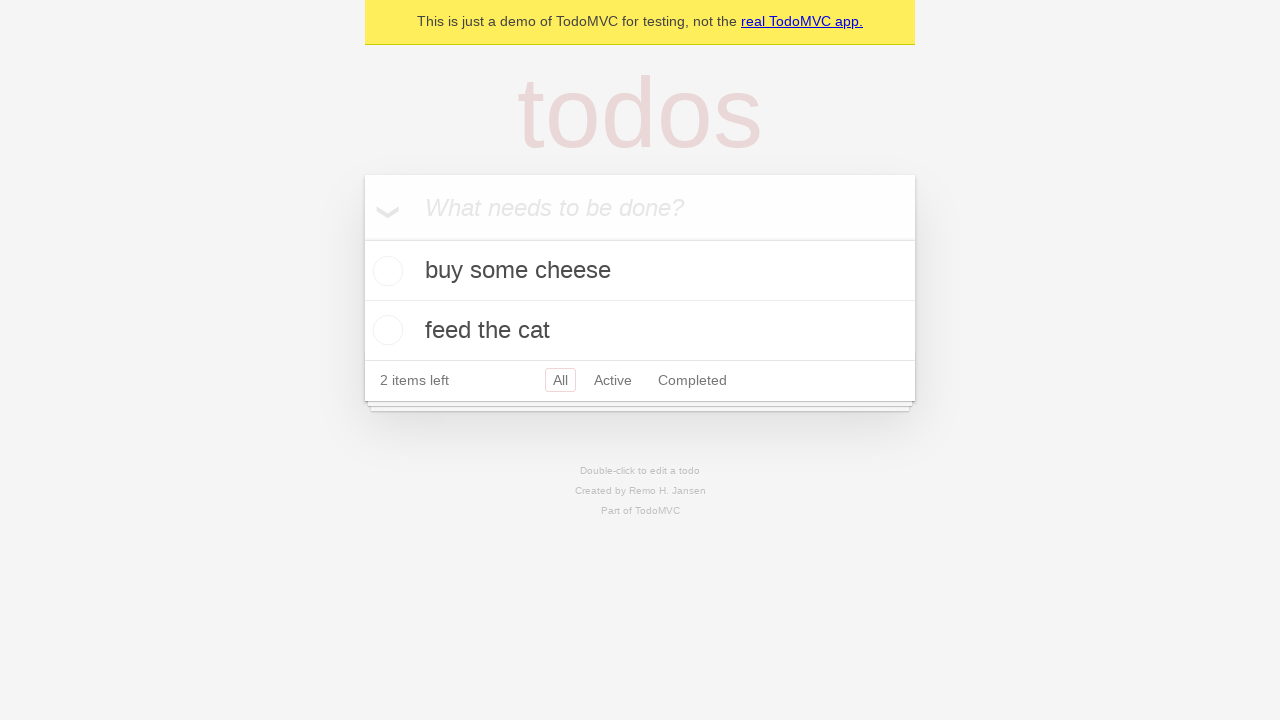

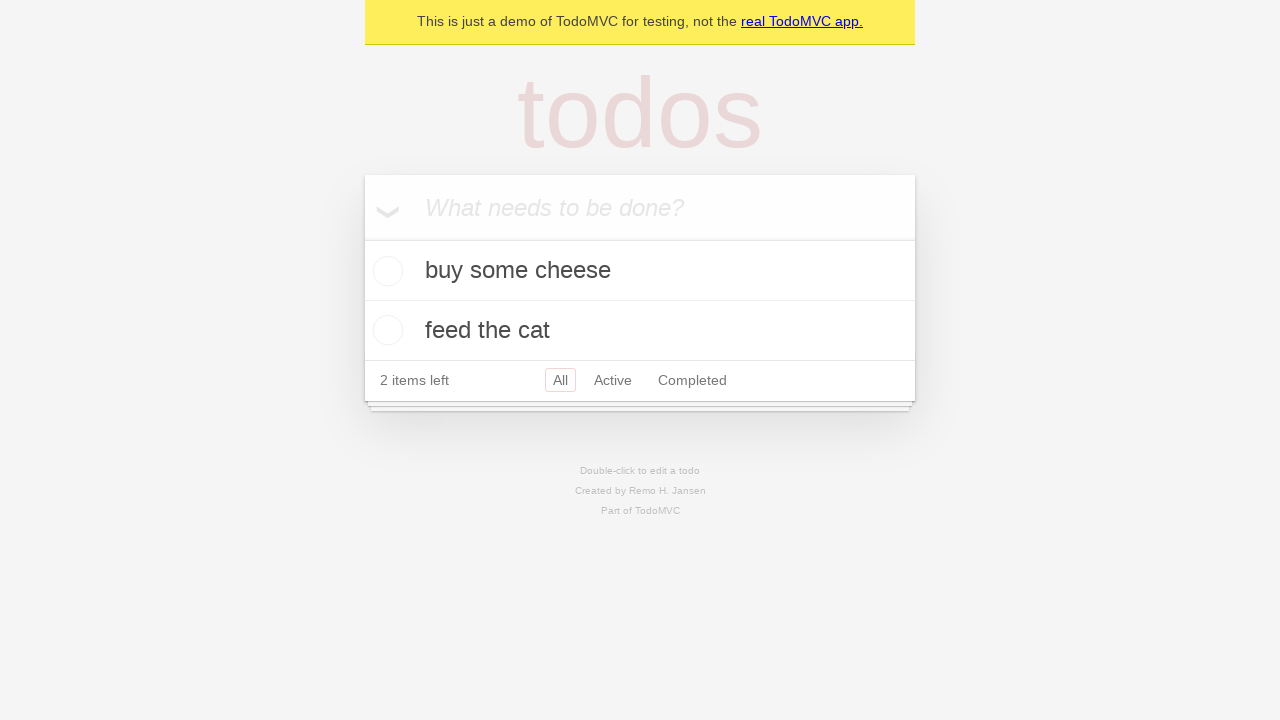